Tests that the Components dropdown menu contains exactly 14 link elements

Starting URL: https://formy-project.herokuapp.com/

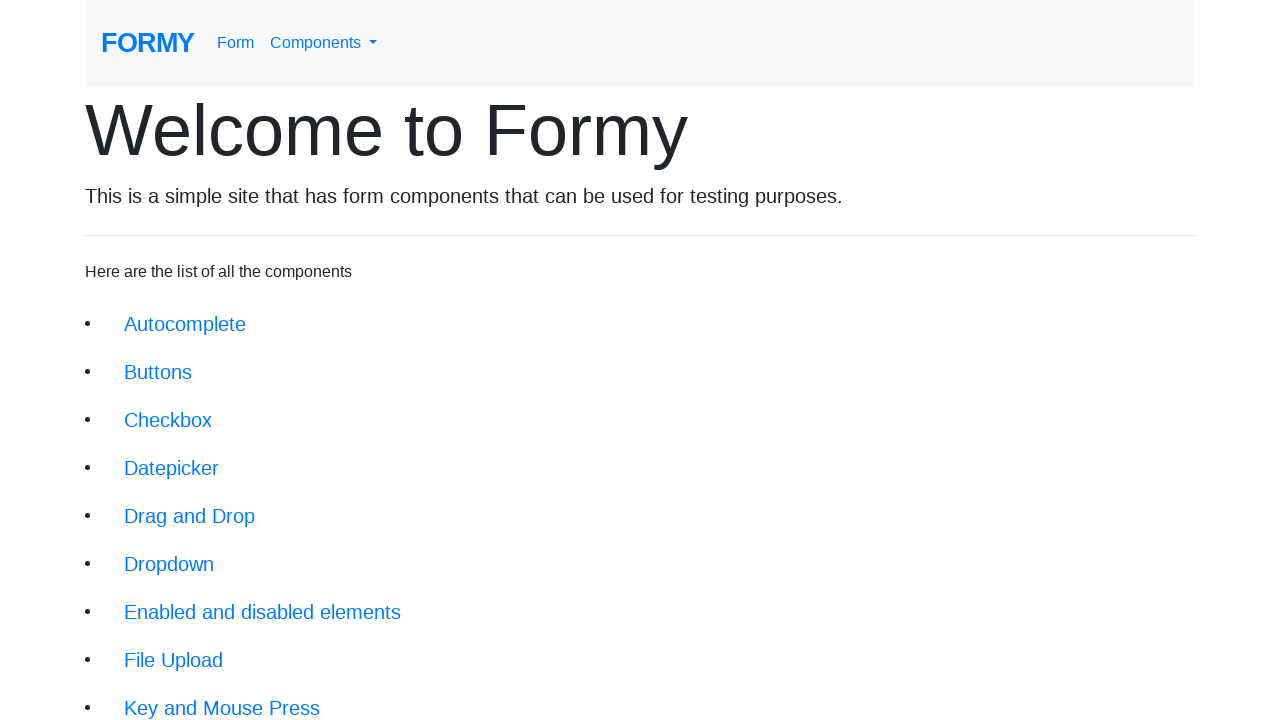

Clicked on navbar dropdown menu link at (324, 43) on #navbarDropdownMenuLink
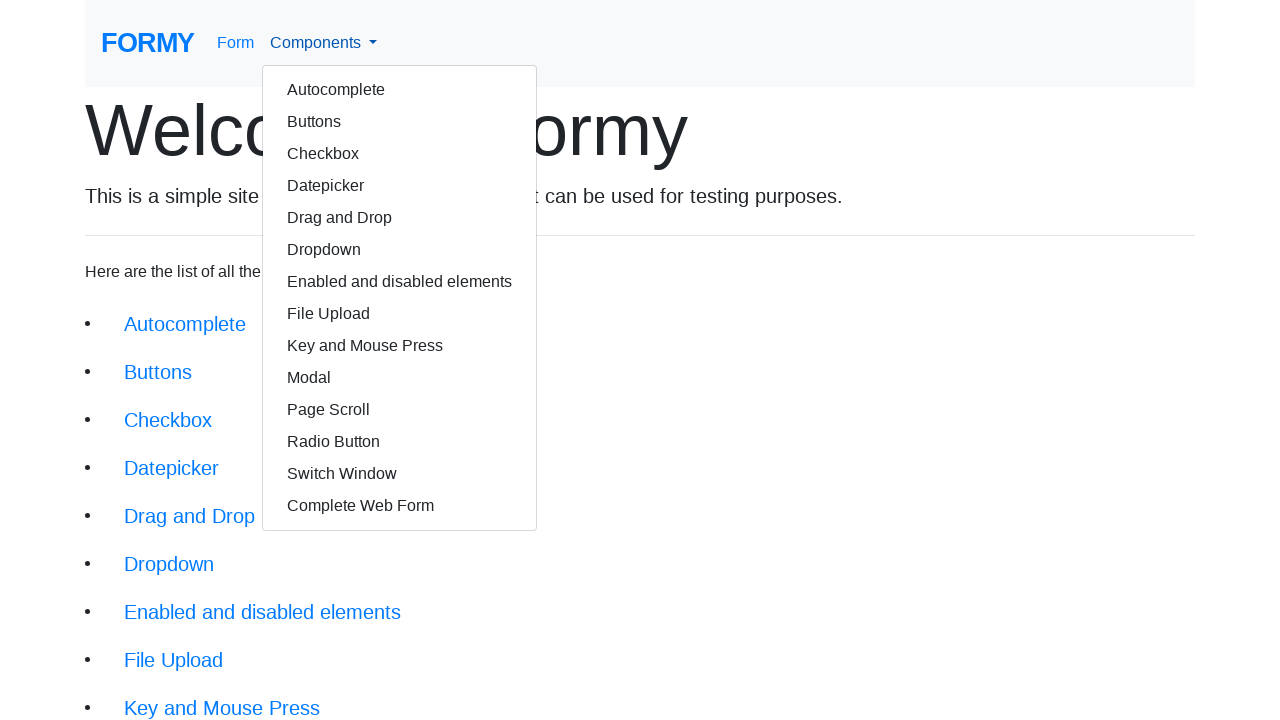

Components dropdown menu became visible
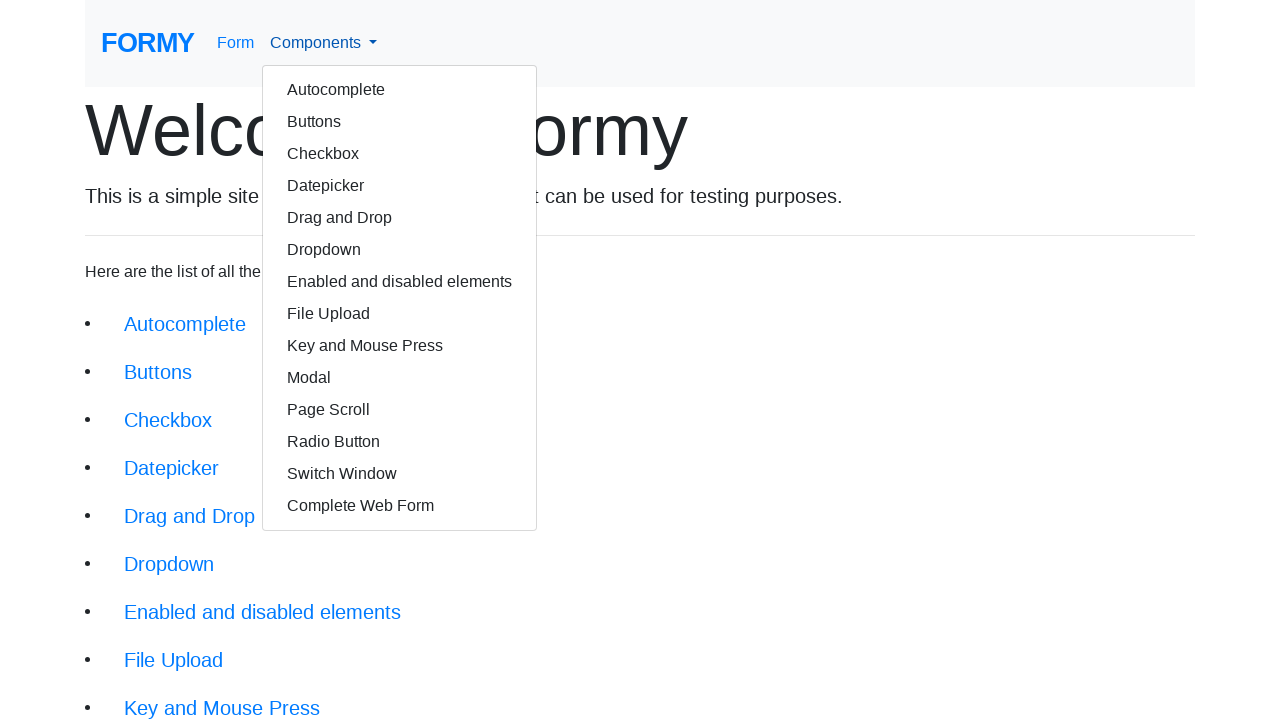

Counted 14 link elements in dropdown menu
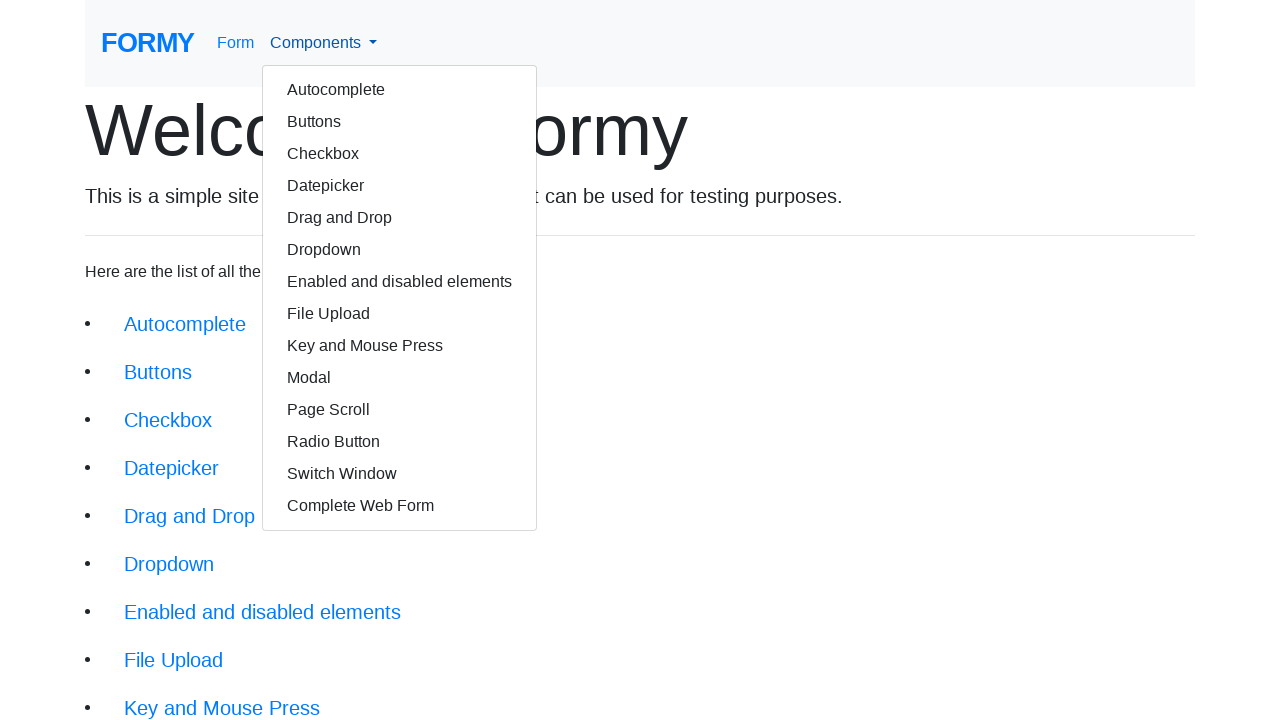

Assertion passed: dropdown contains exactly 14 links
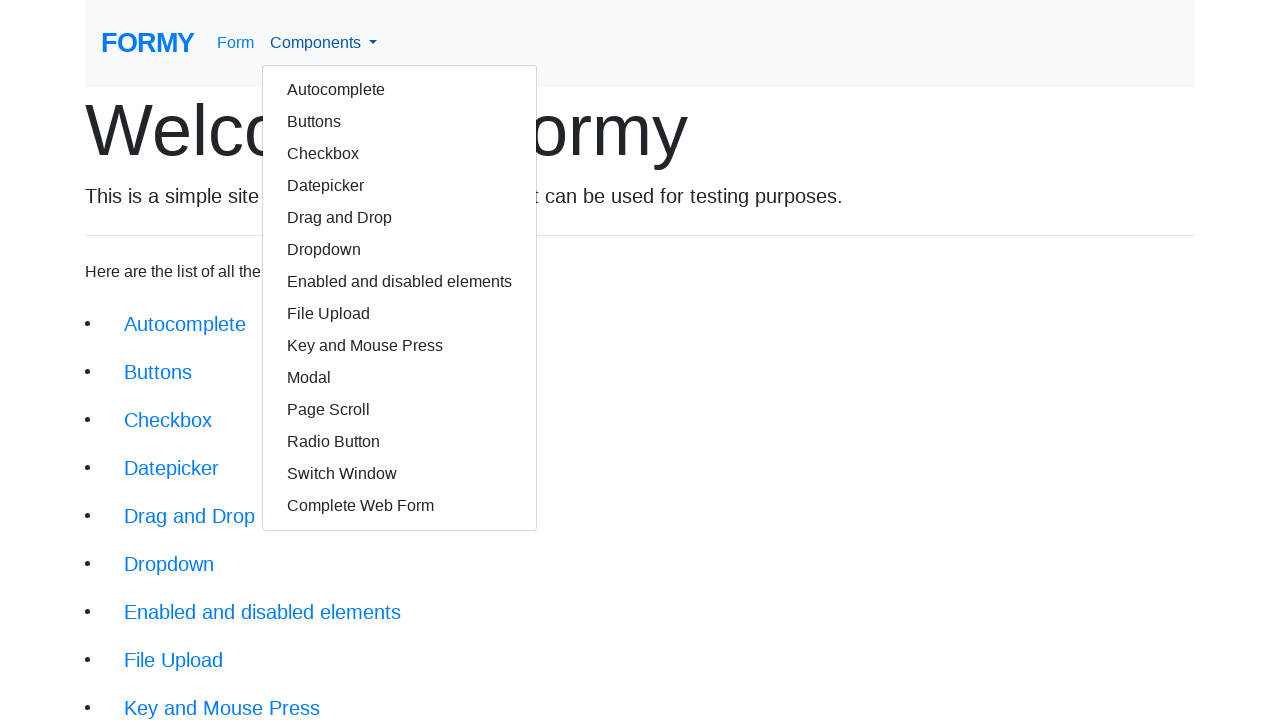

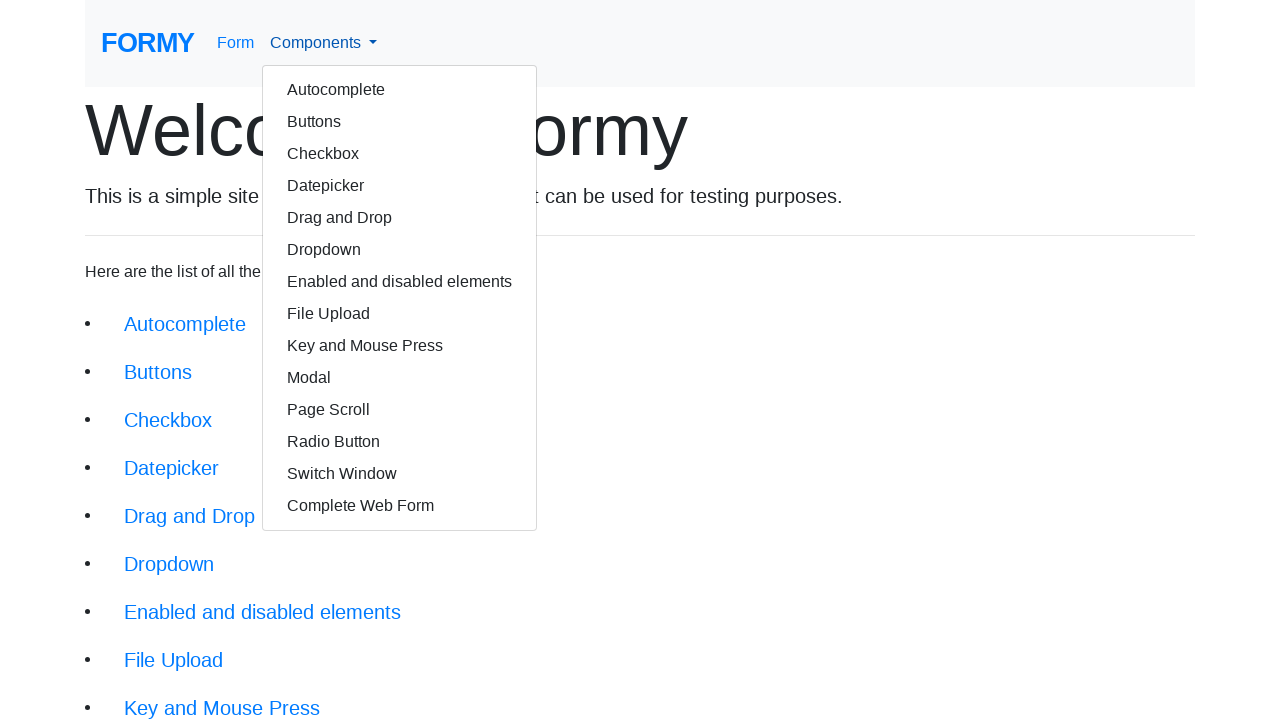